Tests marking all todo items as completed using the toggle-all checkbox

Starting URL: https://demo.playwright.dev/todomvc

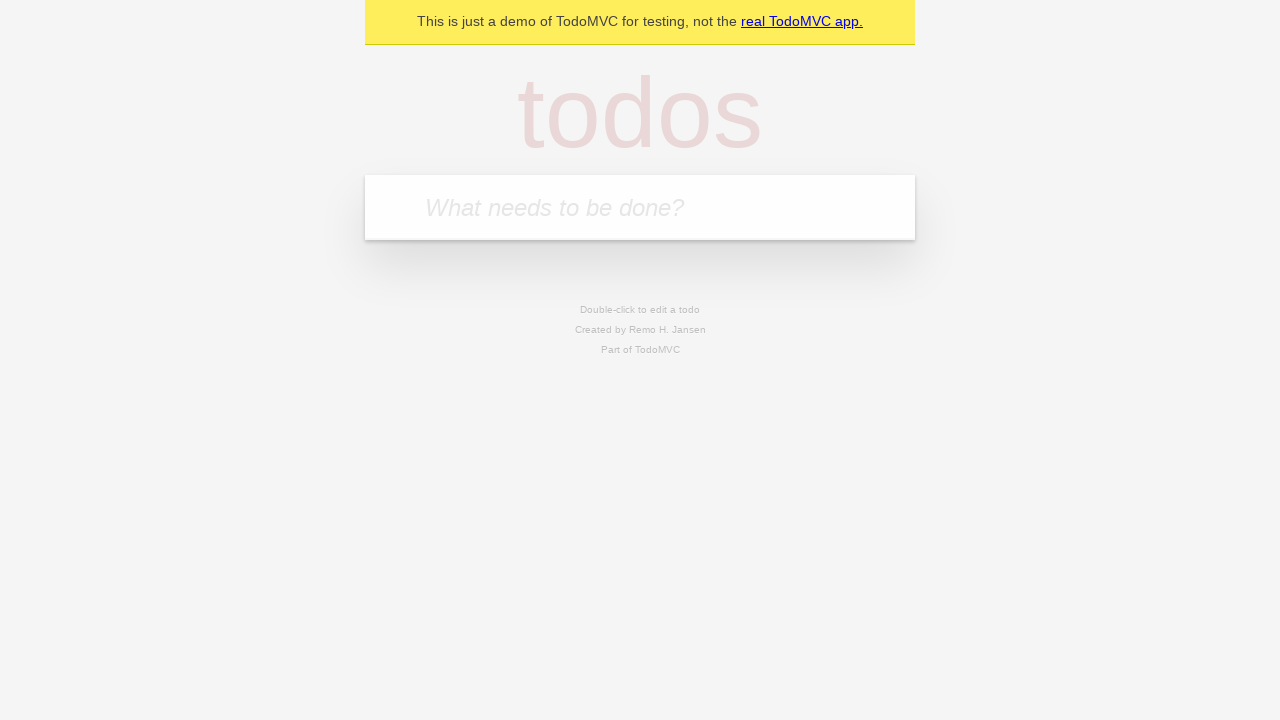

Filled new todo input with 'buy some cheese' on .new-todo
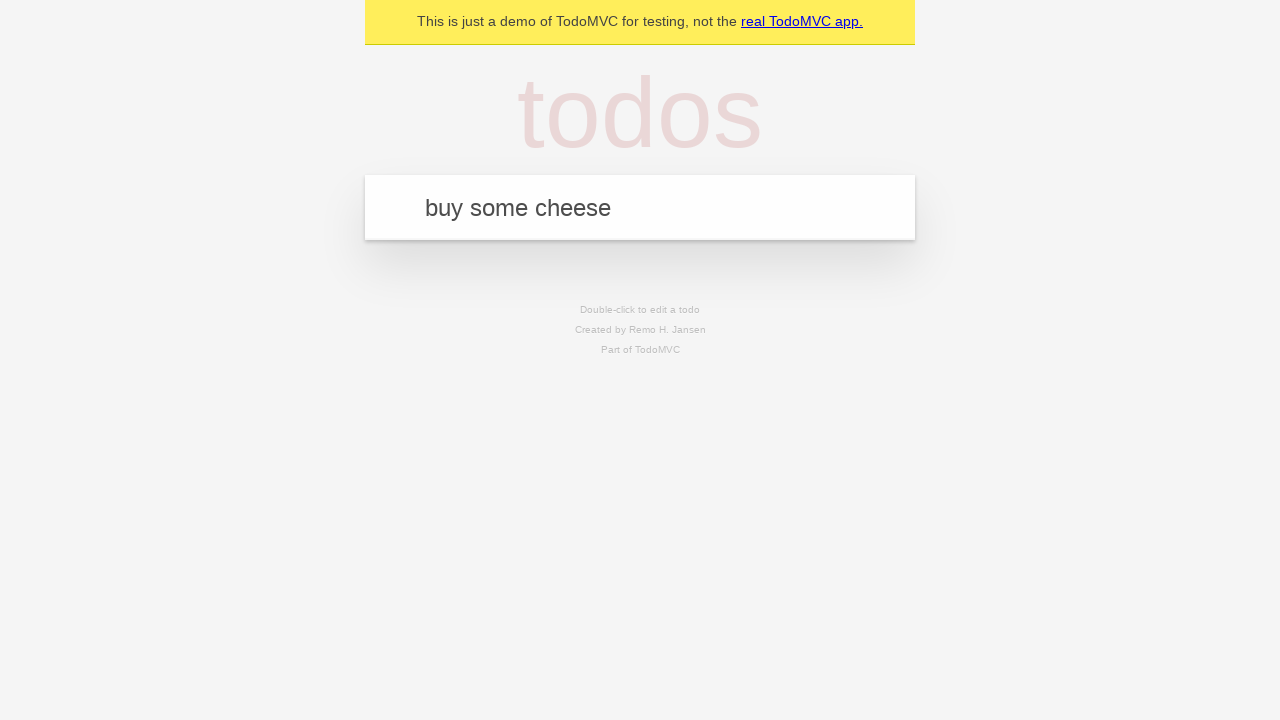

Pressed Enter to add first todo item on .new-todo
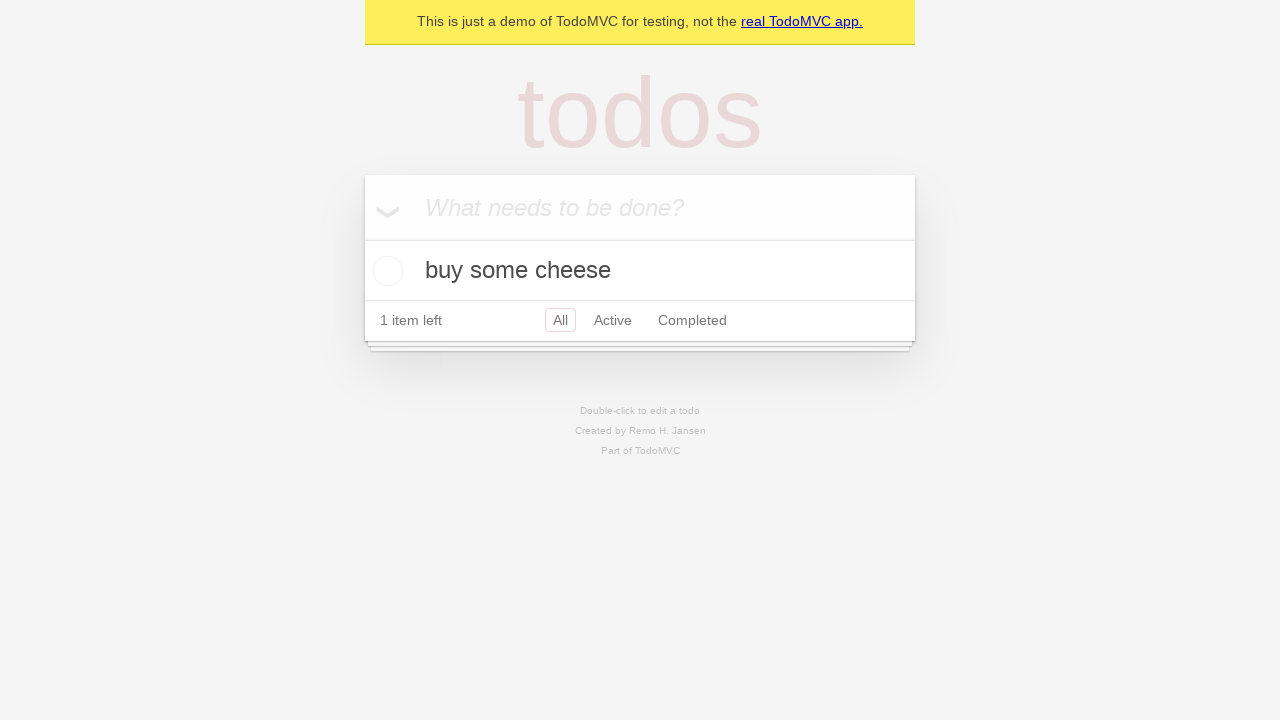

Filled new todo input with 'feed the cat' on .new-todo
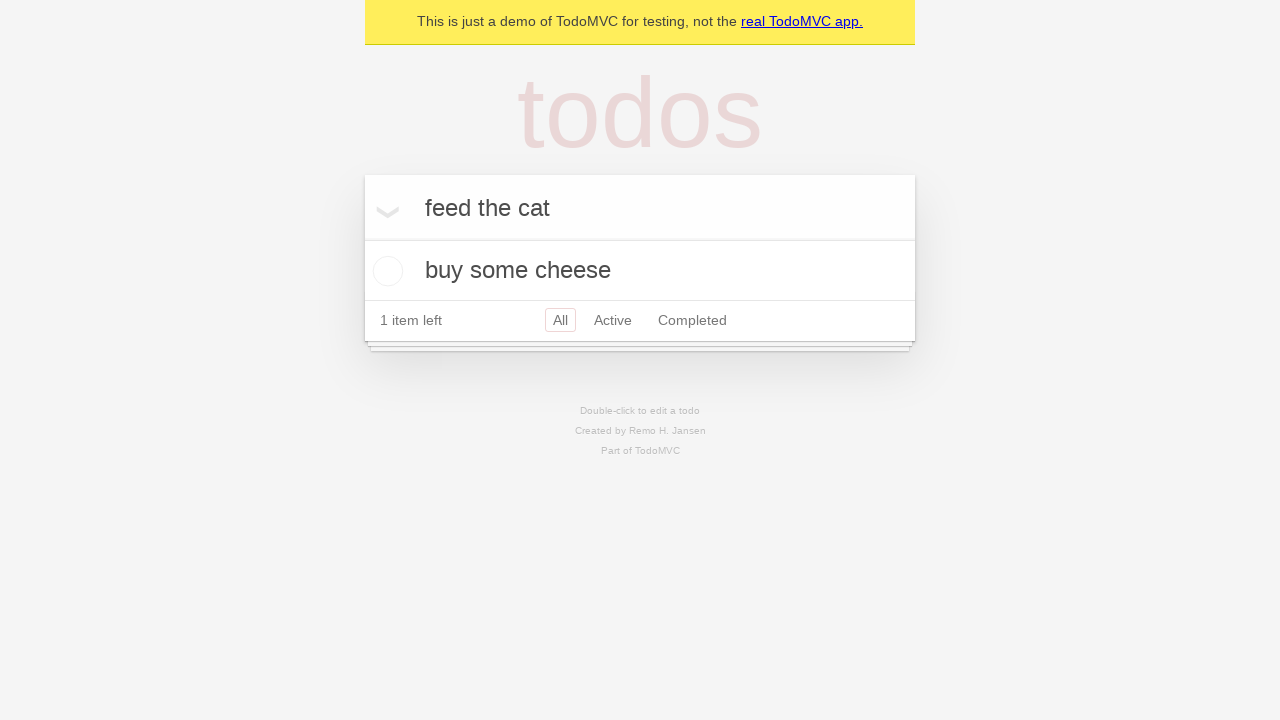

Pressed Enter to add second todo item on .new-todo
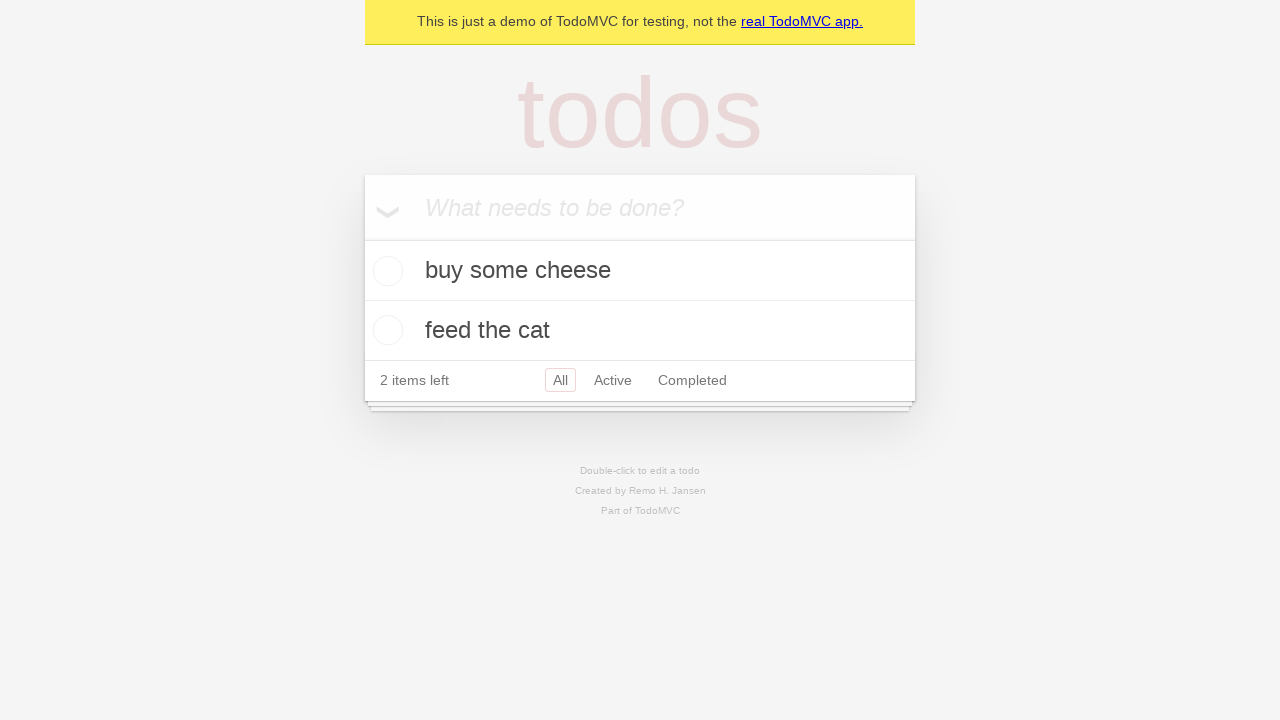

Filled new todo input with 'book a doctors appointment' on .new-todo
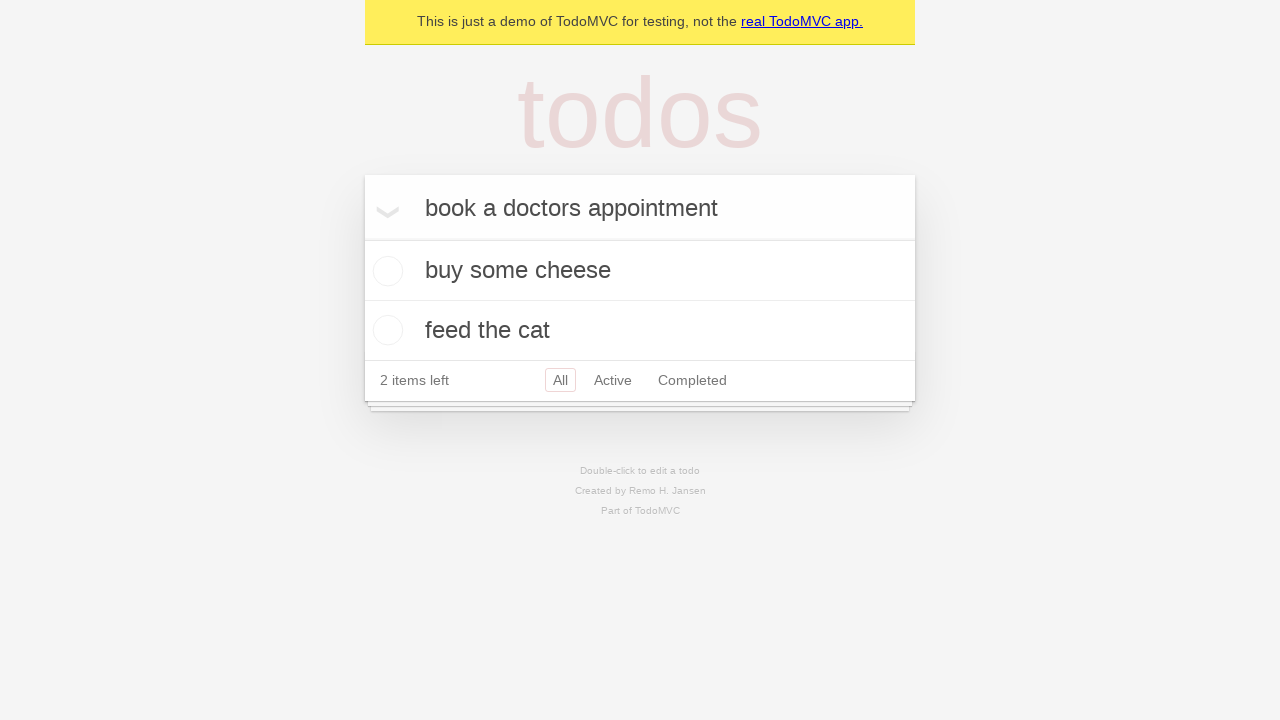

Pressed Enter to add third todo item on .new-todo
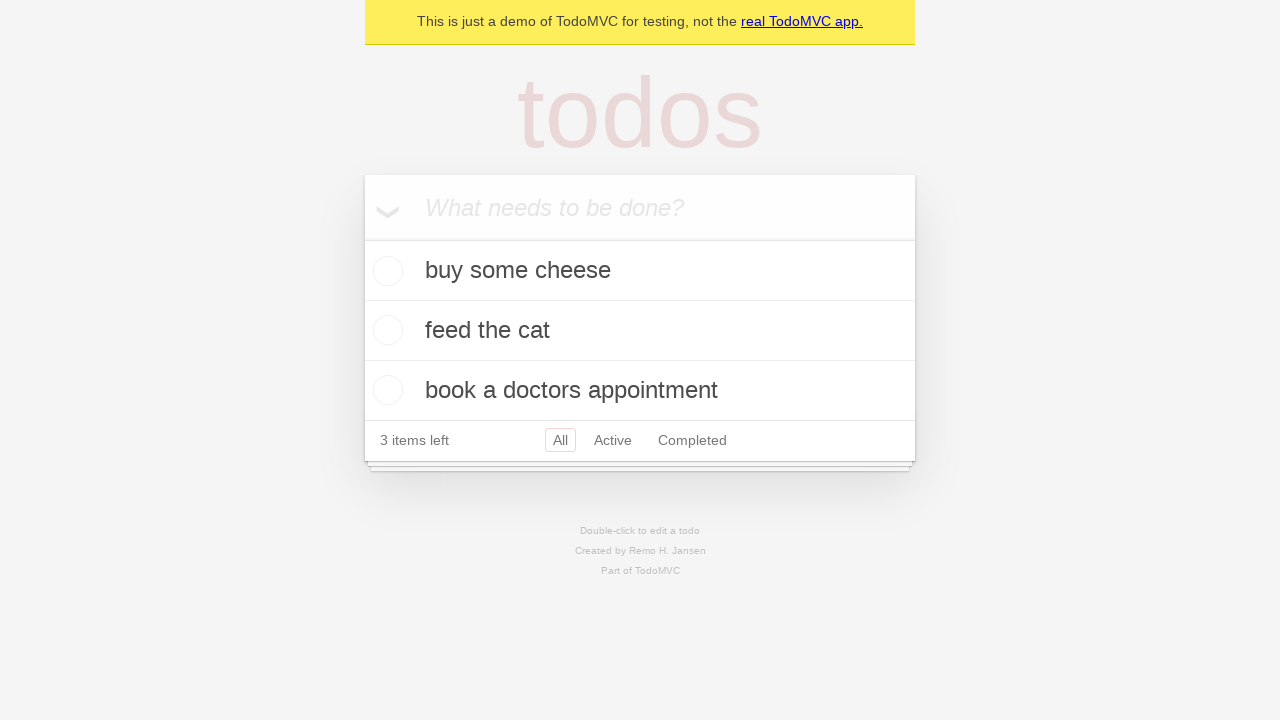

Clicked toggle-all checkbox to mark all items as completed at (362, 238) on .toggle-all
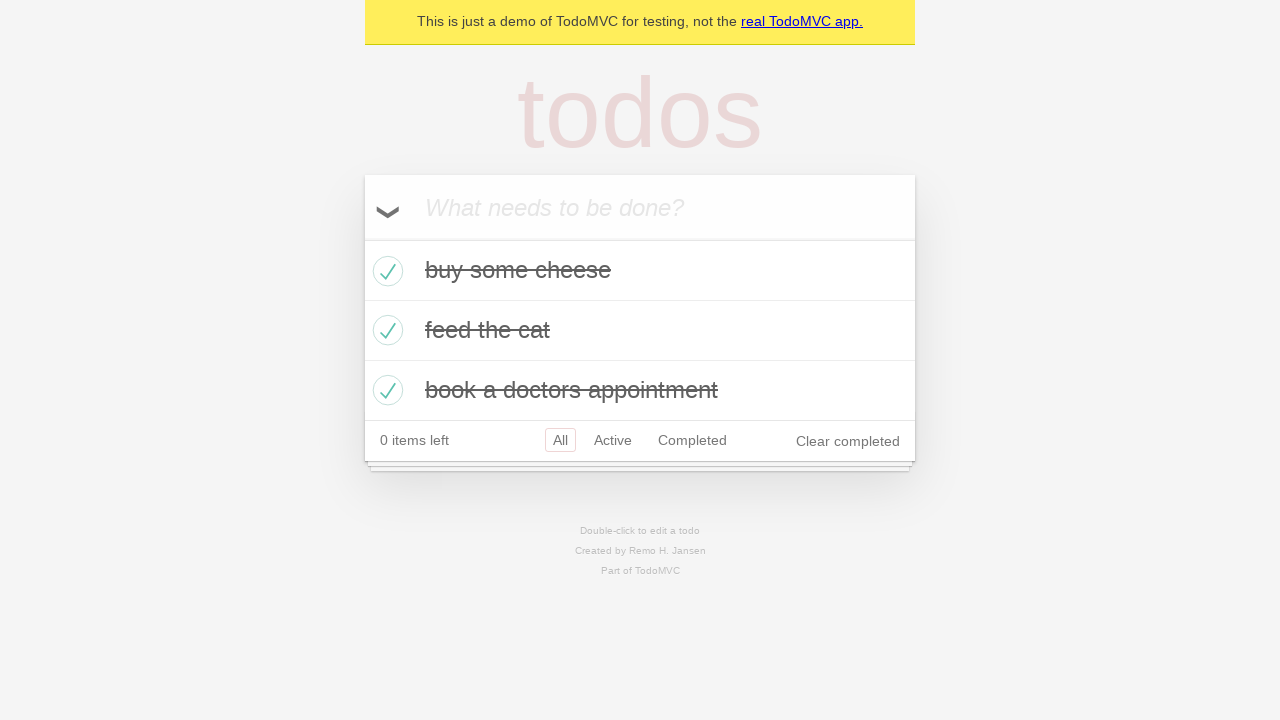

All todo items marked as completed
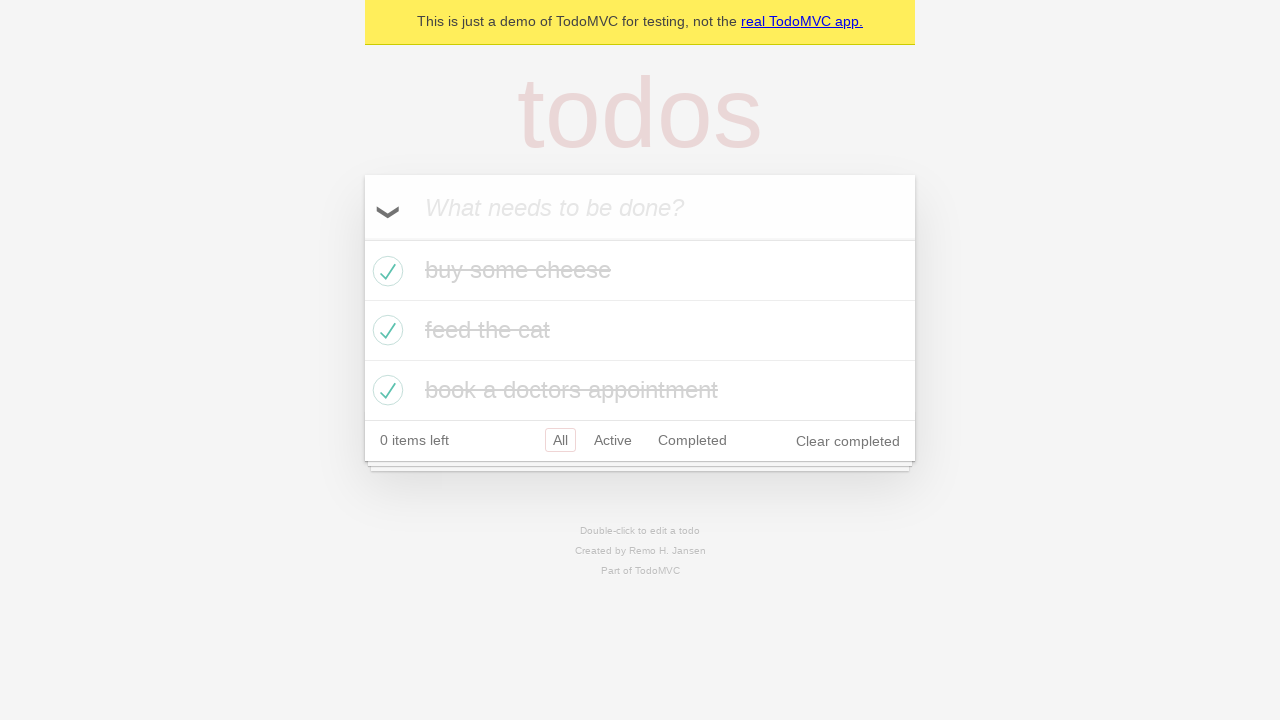

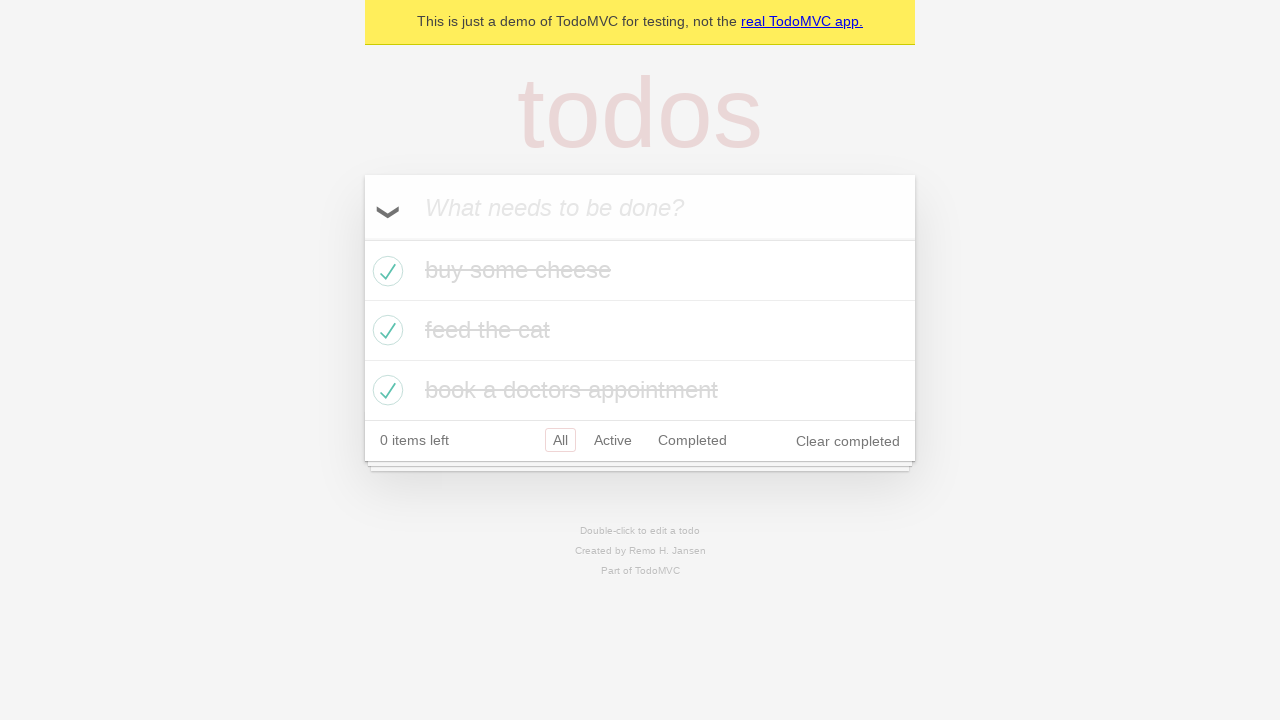